Tests navigation by loading a test page, verifying the title contains 'WD', clicking a link element, and verifying the URL changes to include 'guinea-pig2'.

Starting URL: http://admc.io/wd/test-pages/guinea-pig.html

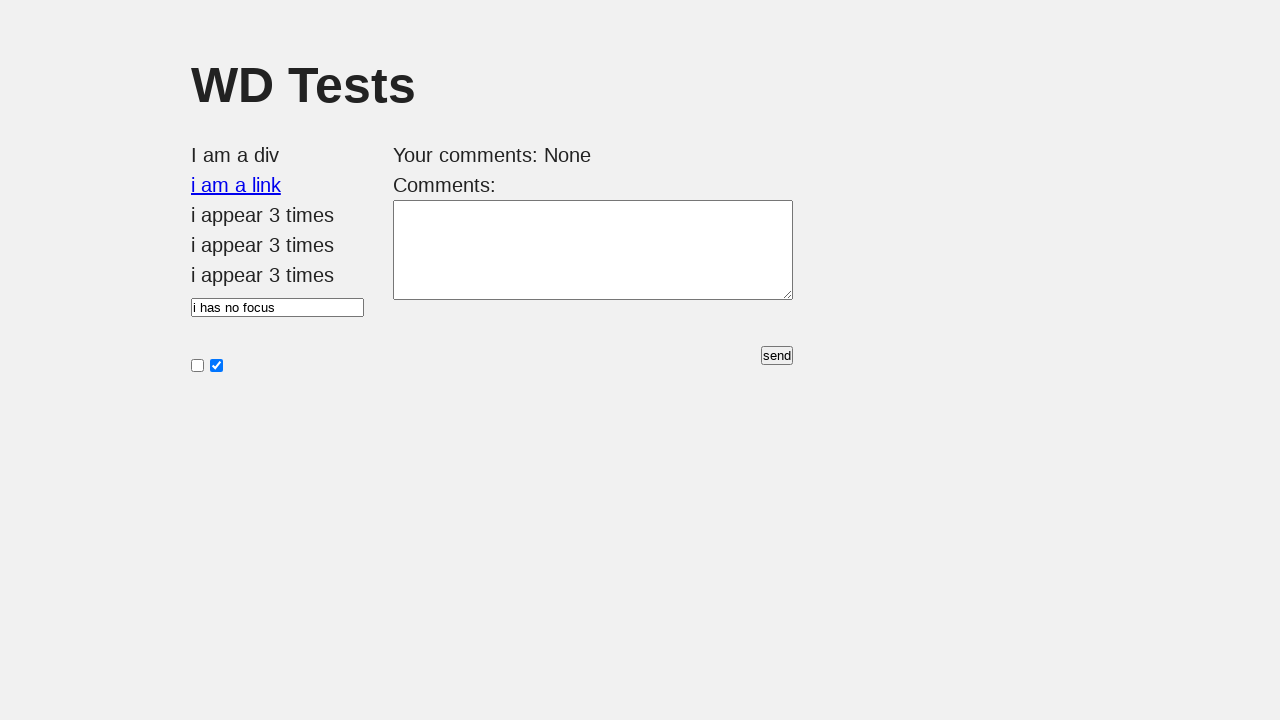

Navigated to guinea-pig.html test page
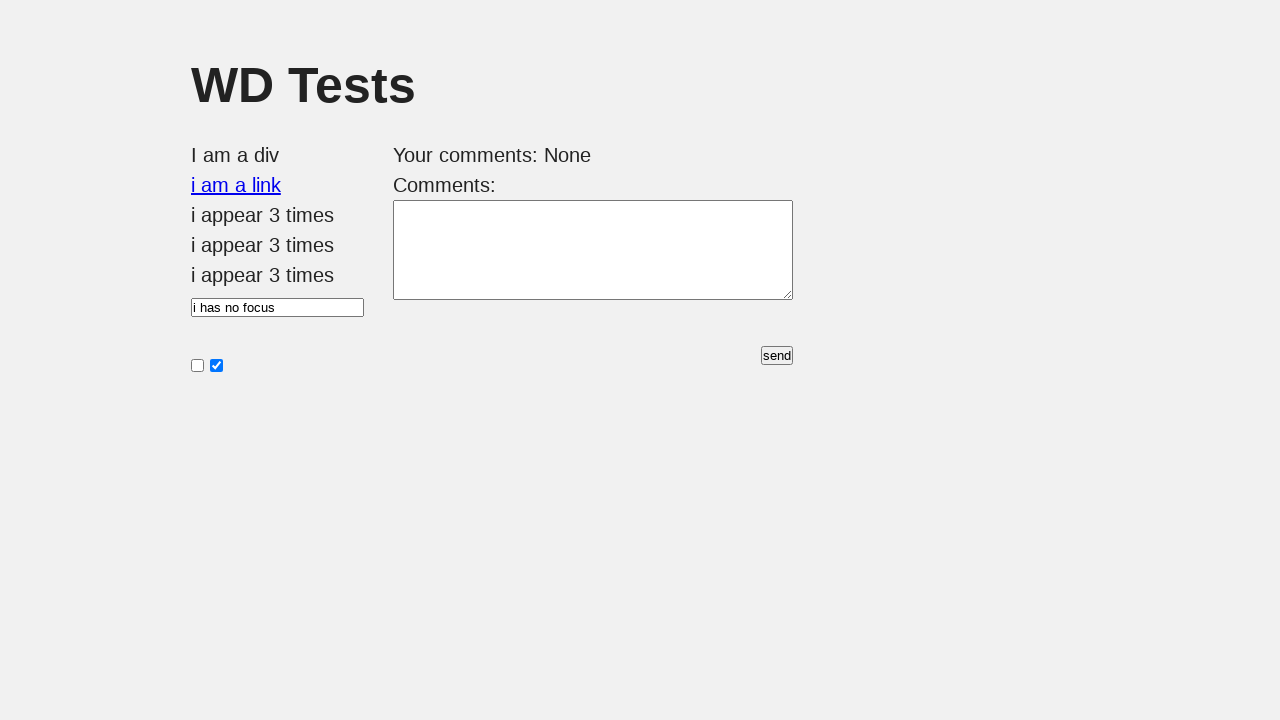

Verified page title contains 'WD'
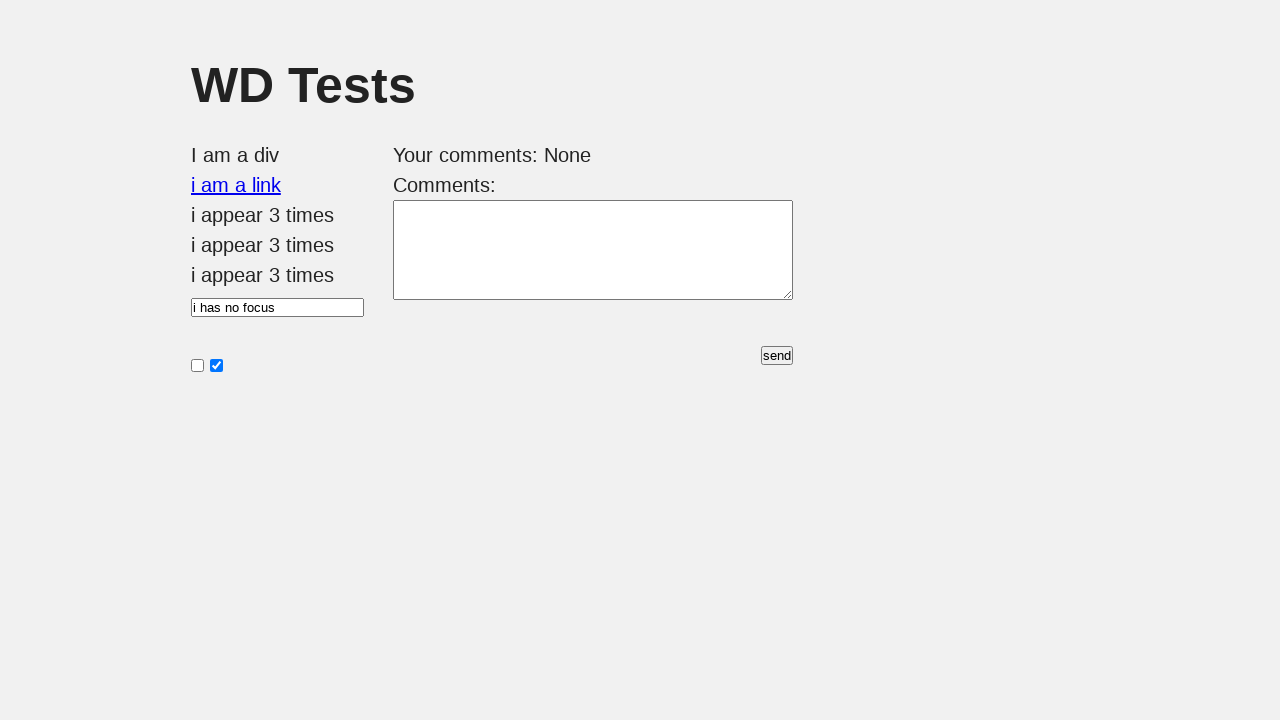

Clicked the 'i am a link' element at (236, 185) on #i\ am\ a\ link
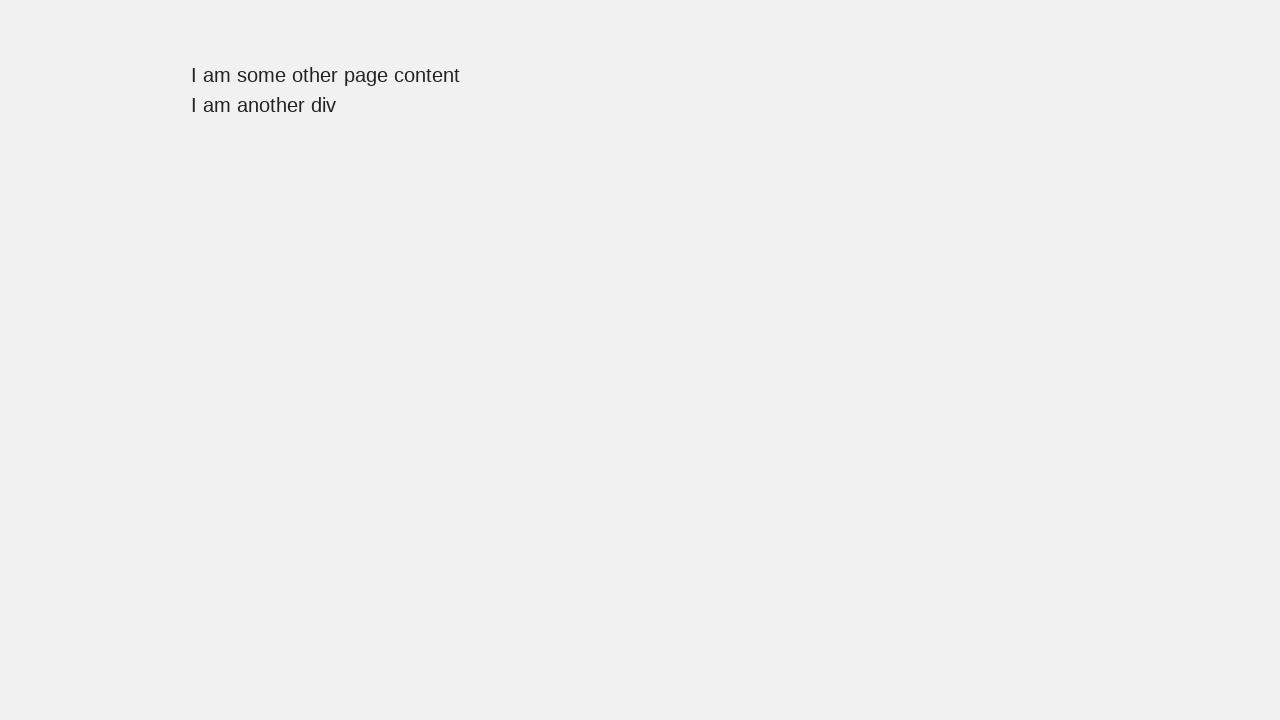

Navigation to guinea-pig2 page completed
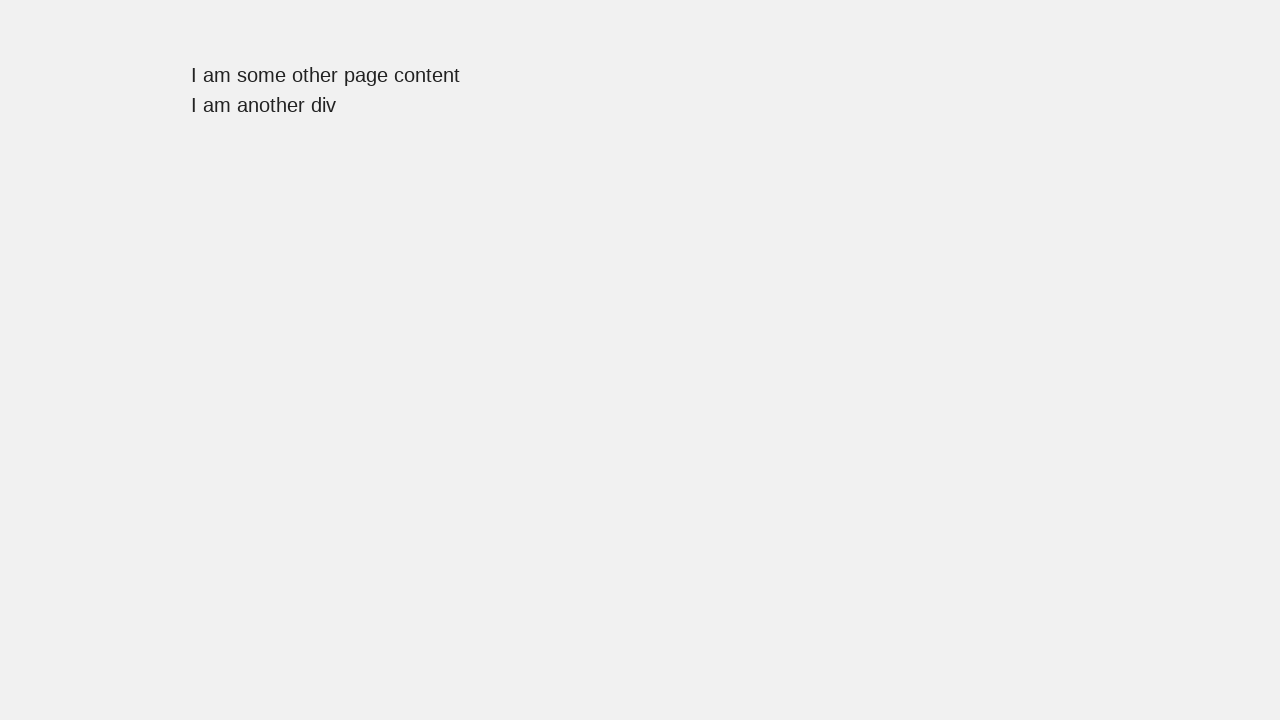

Verified URL contains 'guinea-pig2'
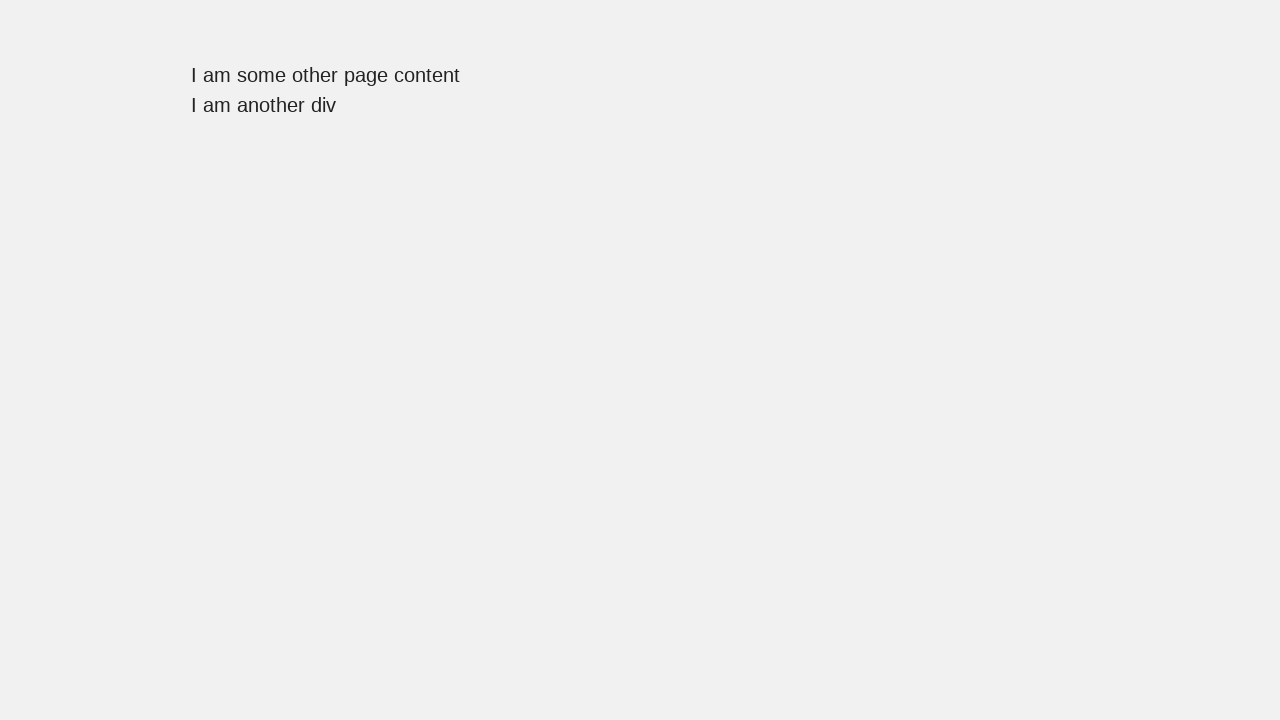

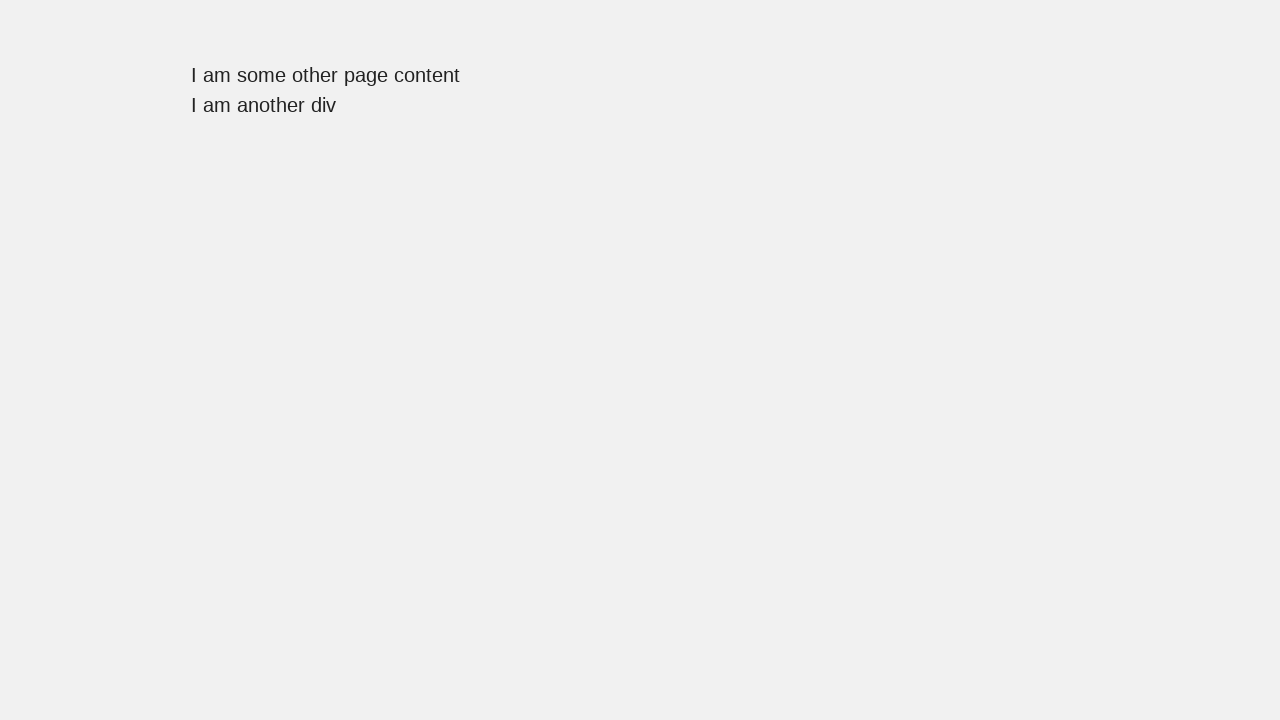